Tests navigation through the WinRAR Spanish website by clicking through the News, Awards, and Press Notes links in sequence.

Starting URL: https://www.winrar.es/

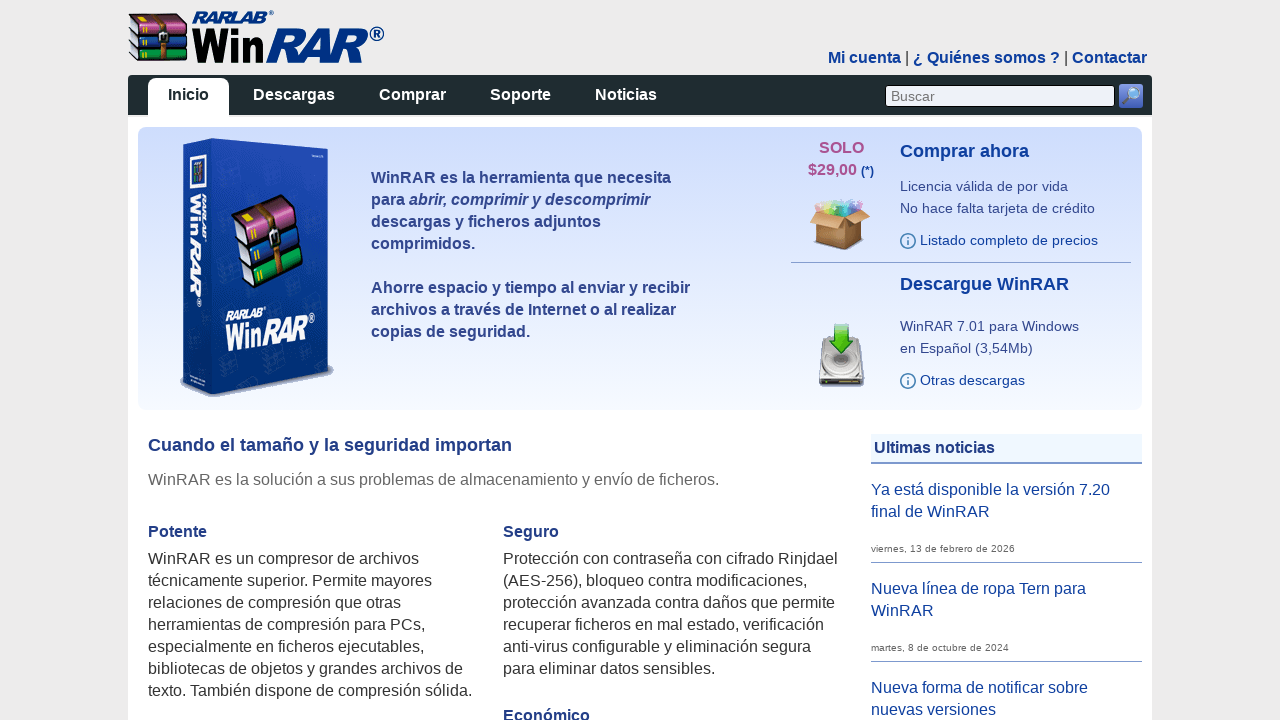

Navigated to WinRAR Spanish website
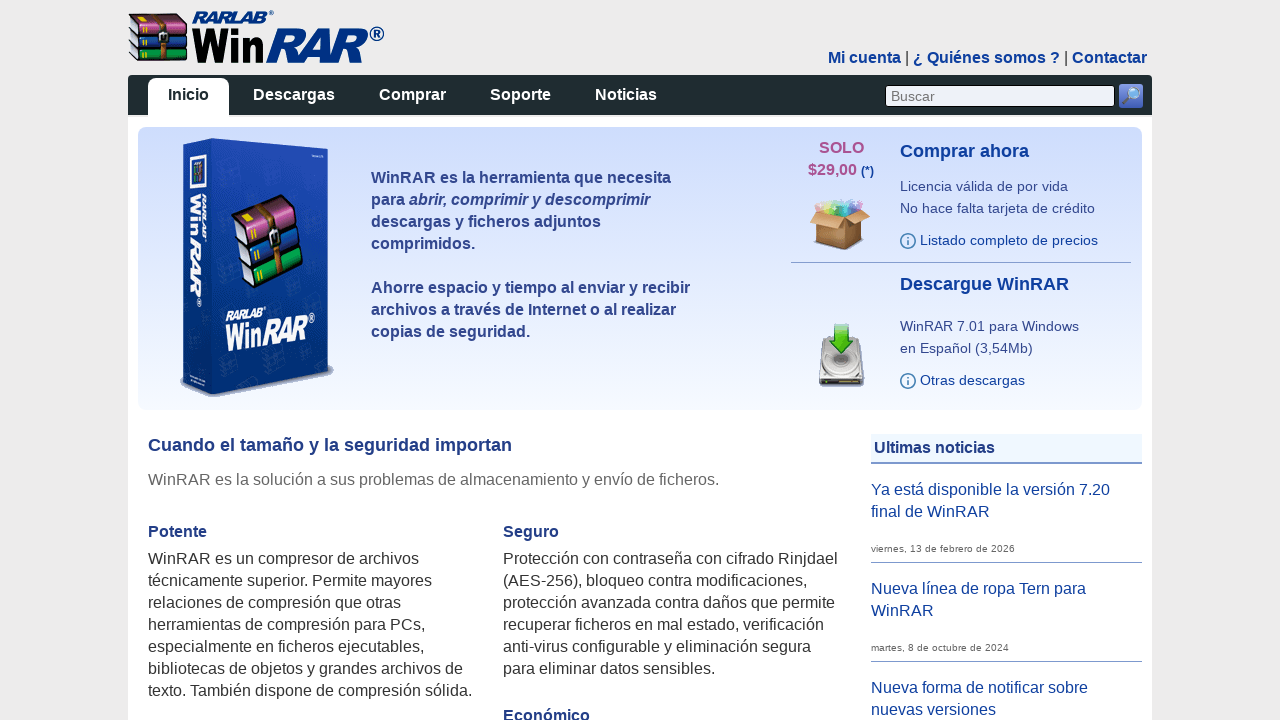

Clicked on 'Noticias' (News) link at (626, 96) on a:text('Noticias')
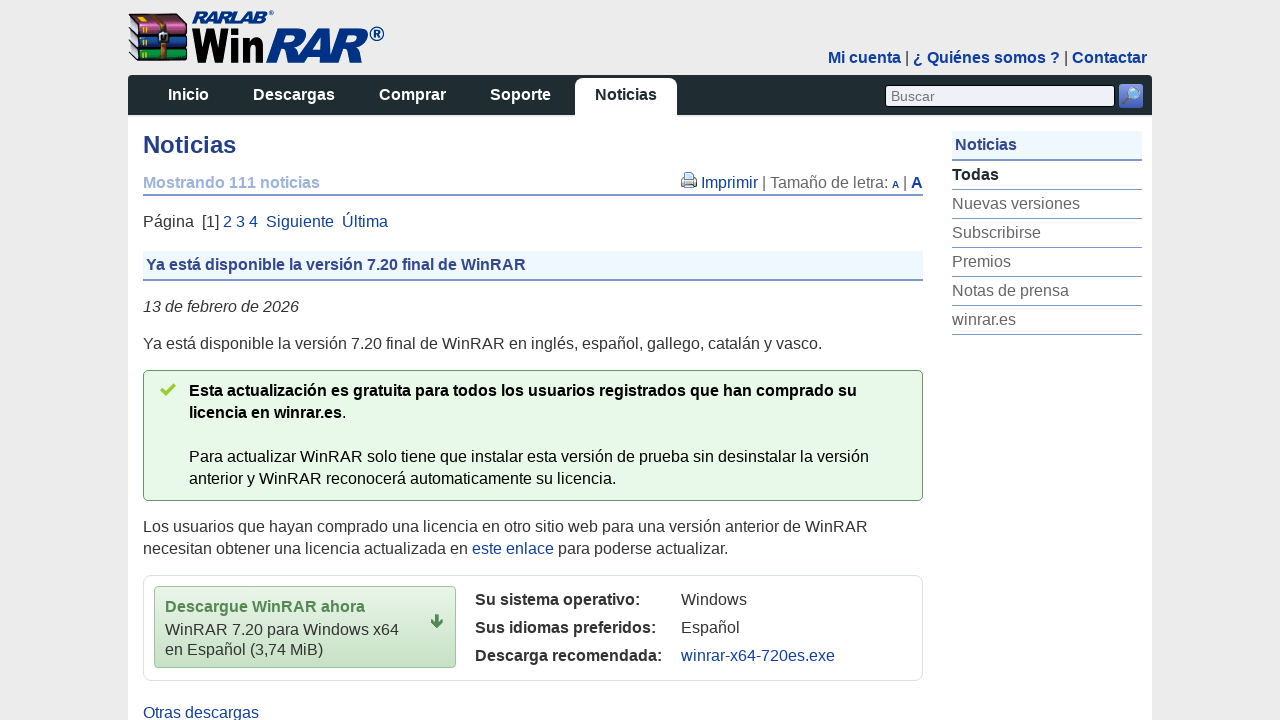

Clicked on 'Premios' (Awards) link at (1047, 262) on a:text('Premios')
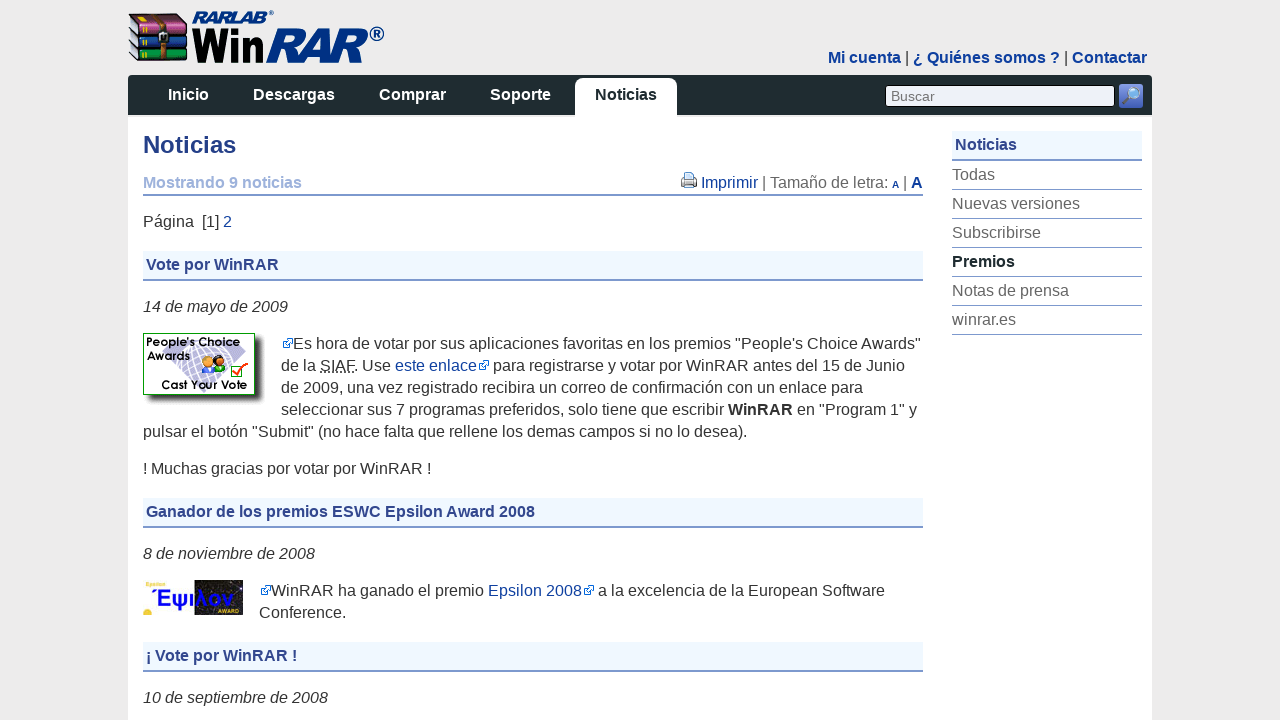

Clicked on 'Notas de prensa' (Press Notes) link at (1047, 291) on a:text('Notas de prensa')
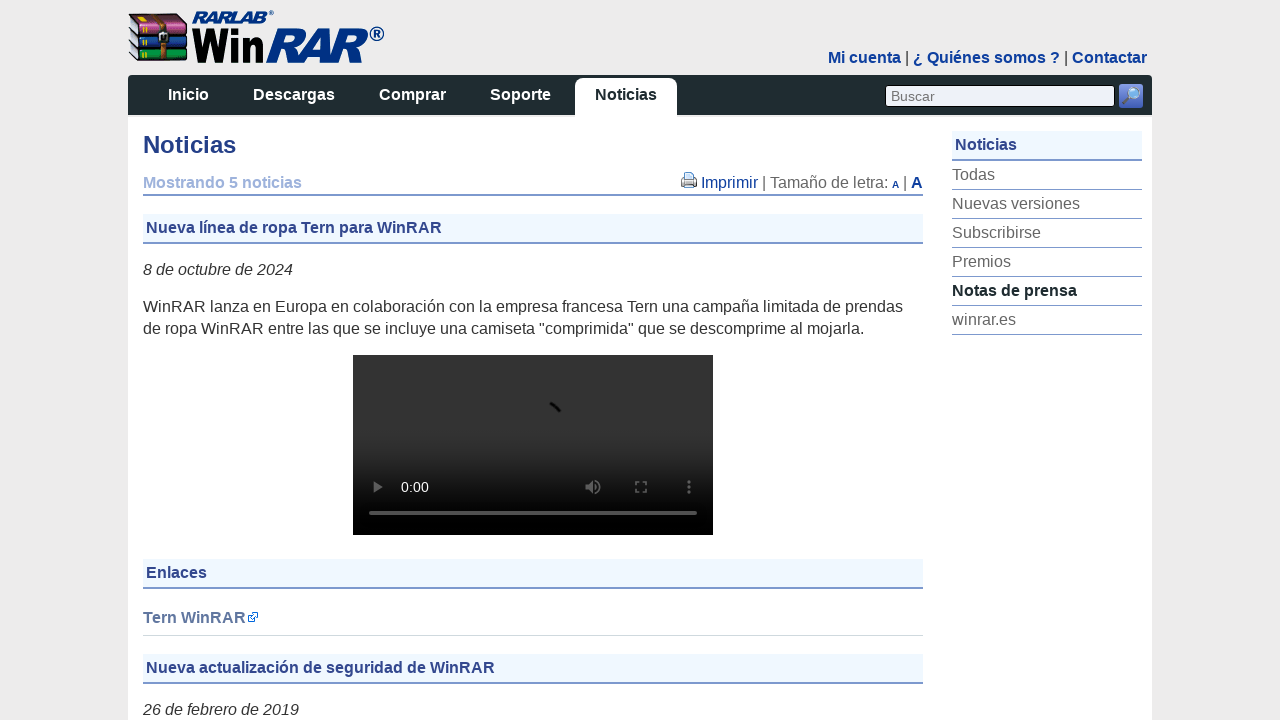

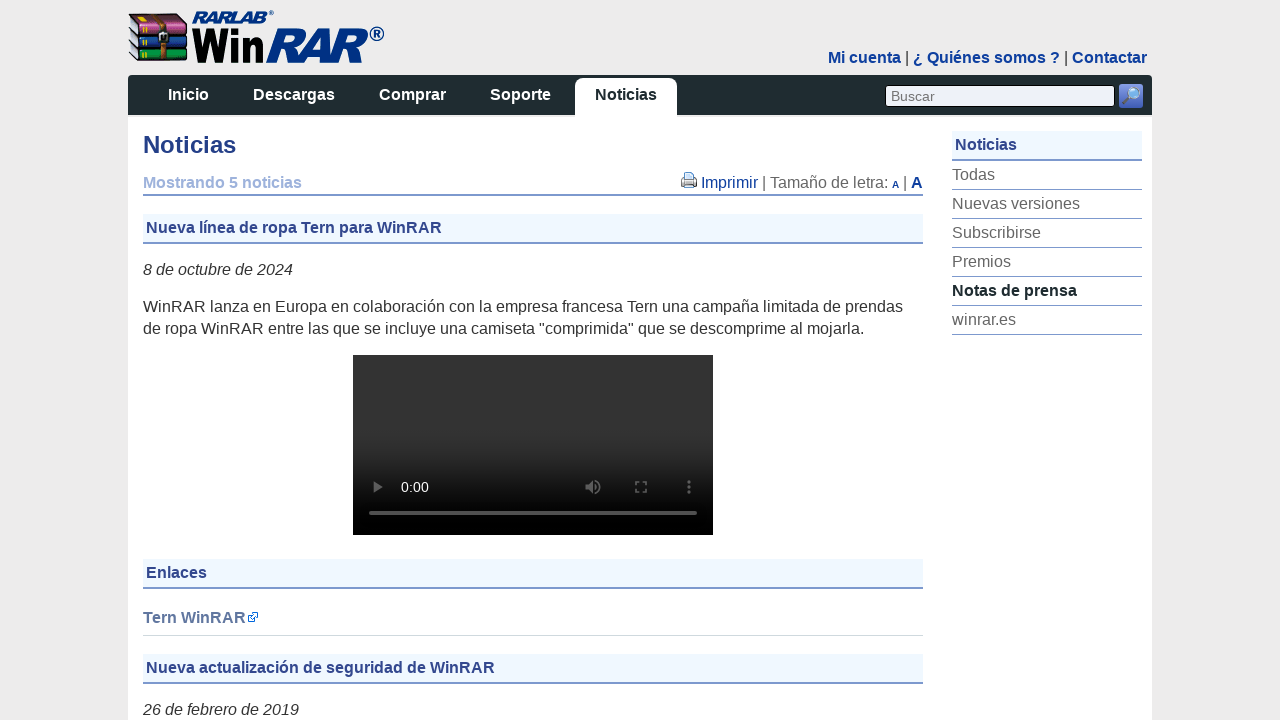